Tests window handling functionality by clicking a blinking text link that opens a new window, switching to the child window, and extracting text content from it

Starting URL: https://rahulshettyacademy.com/loginpagePractise/

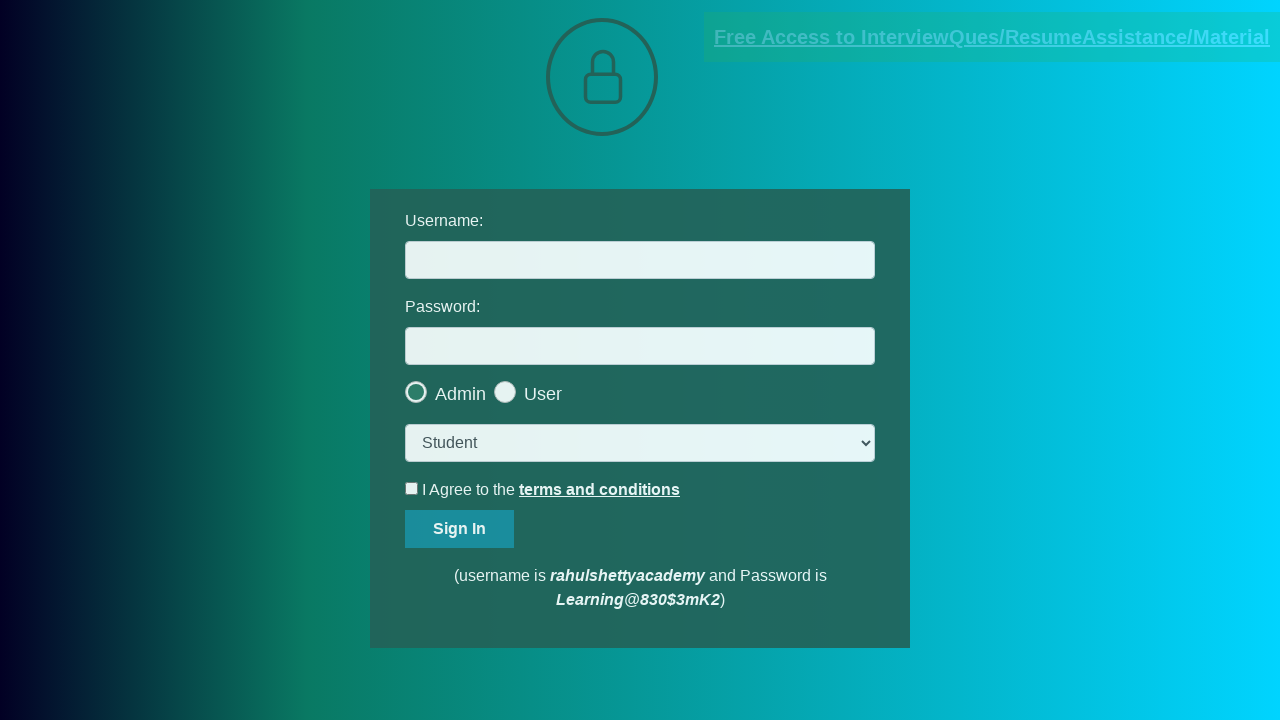

Clicked blinking text link to open new window at (992, 37) on .blinkingText
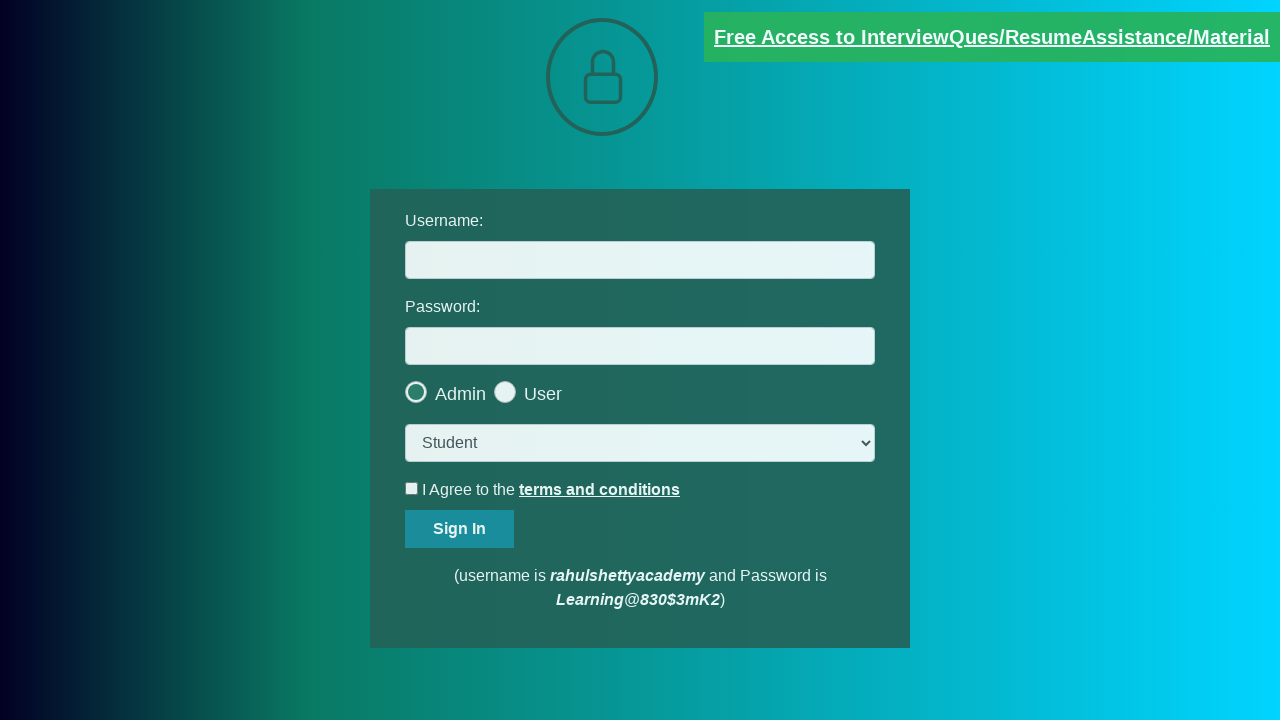

Obtained reference to child window
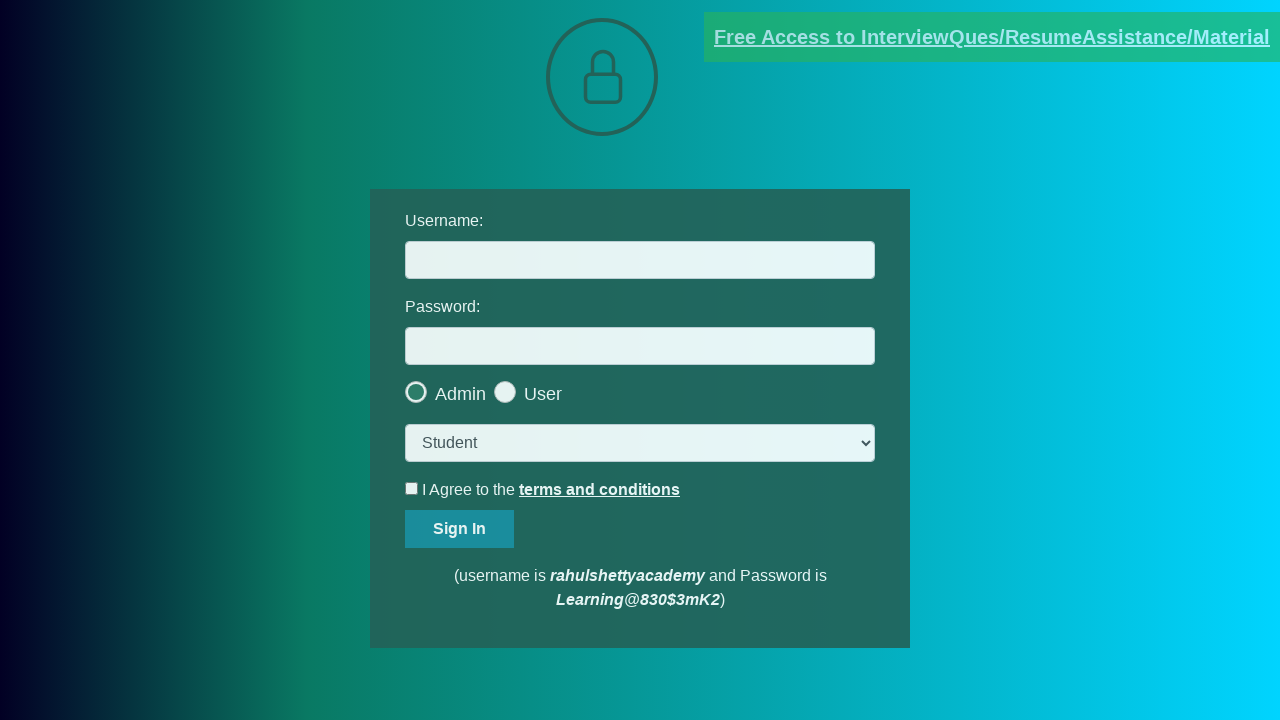

Child window loaded successfully
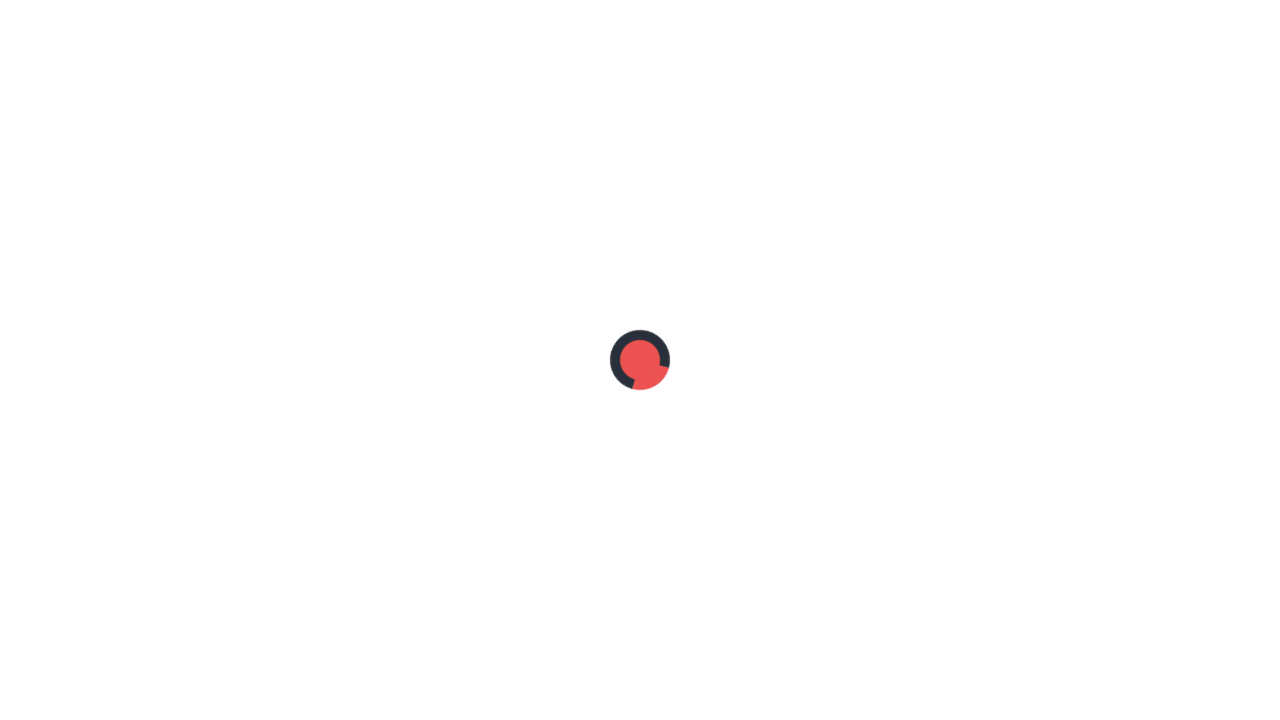

Located email element in child window
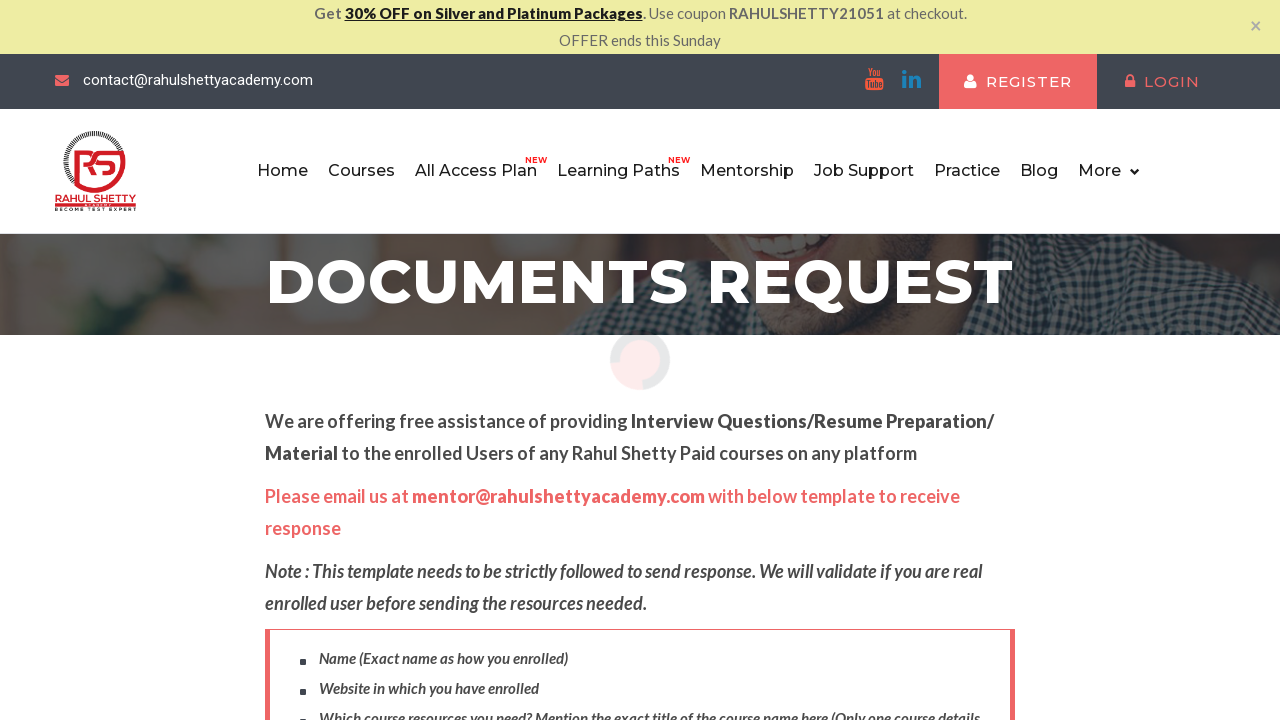

Extracted email text: Please email us at mentor@rahulshettyacademy.com with below template to receive response 
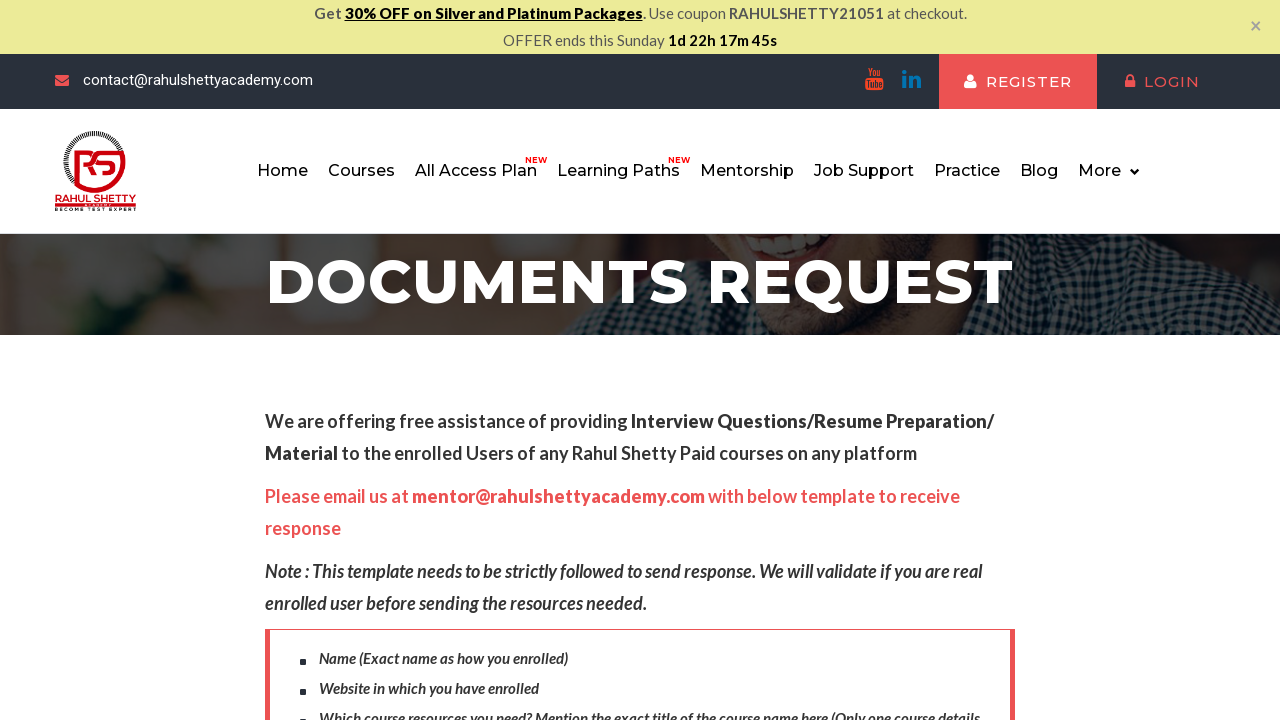

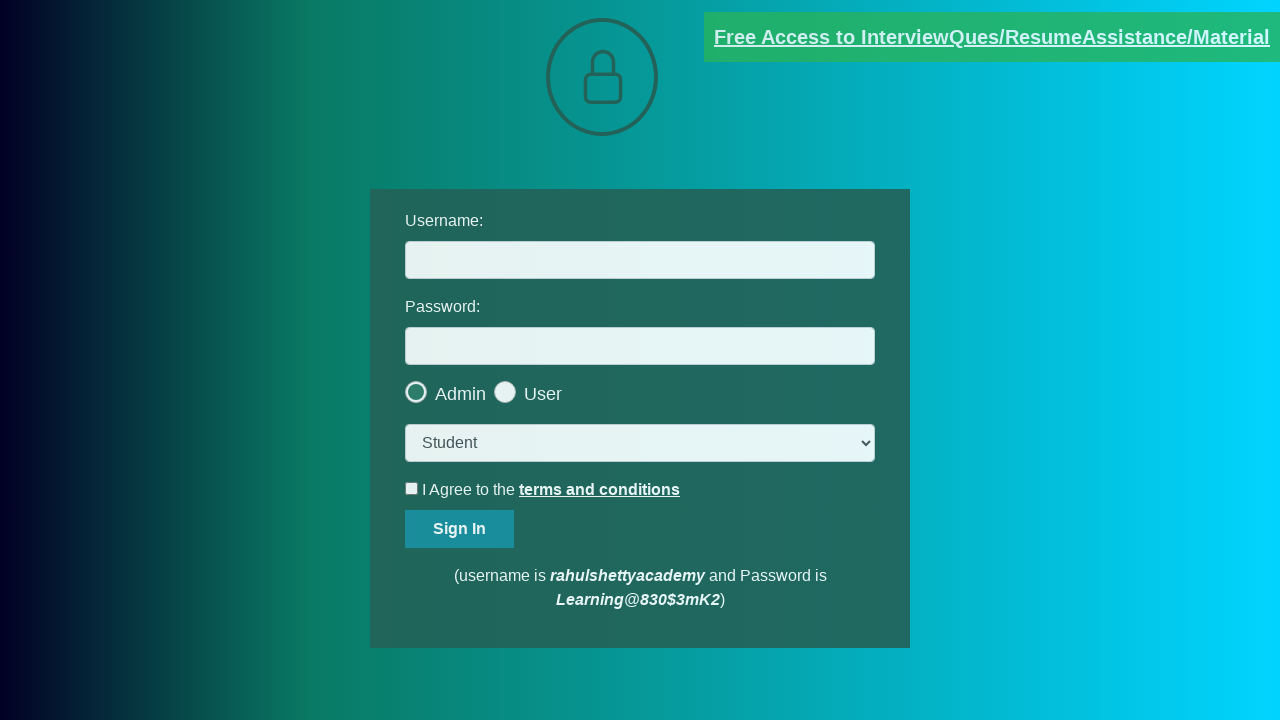